Tests that marking a todo as complete shows a green checkmark and applies strikethrough styling

Starting URL: https://todomvc.com/examples/react/dist/

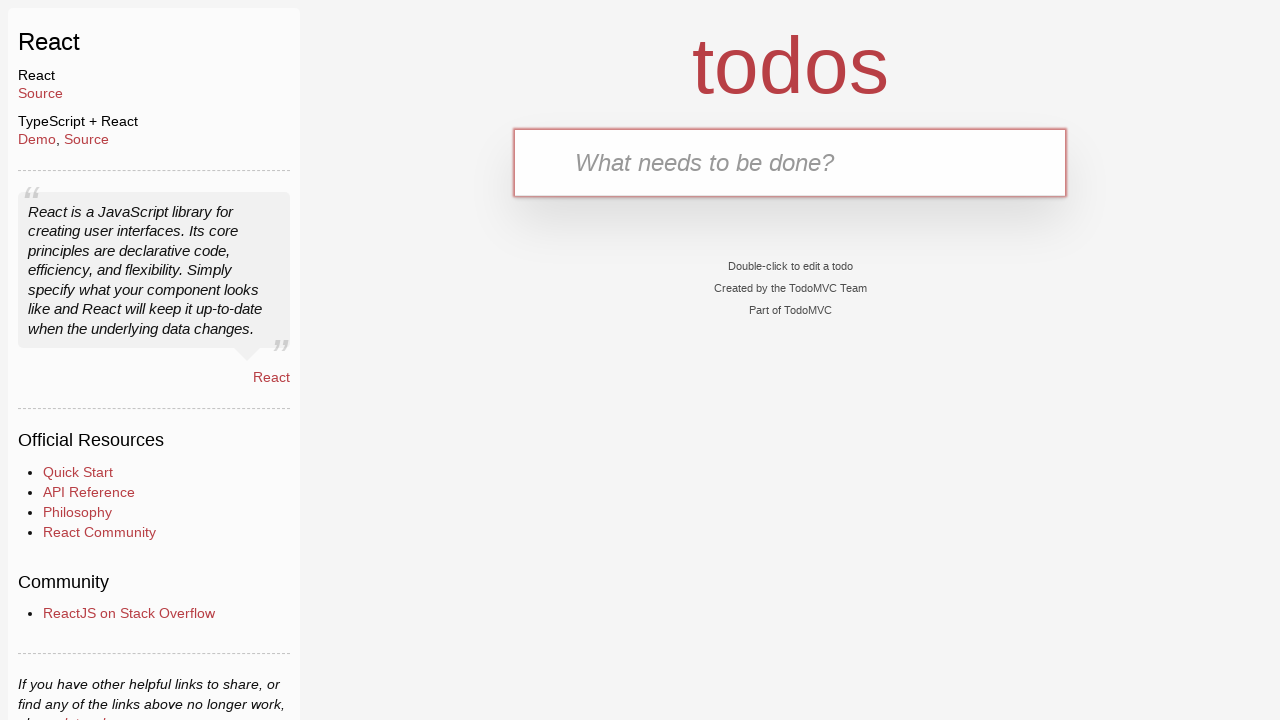

Filled new todo input field with 'Task to complete' on .new-todo
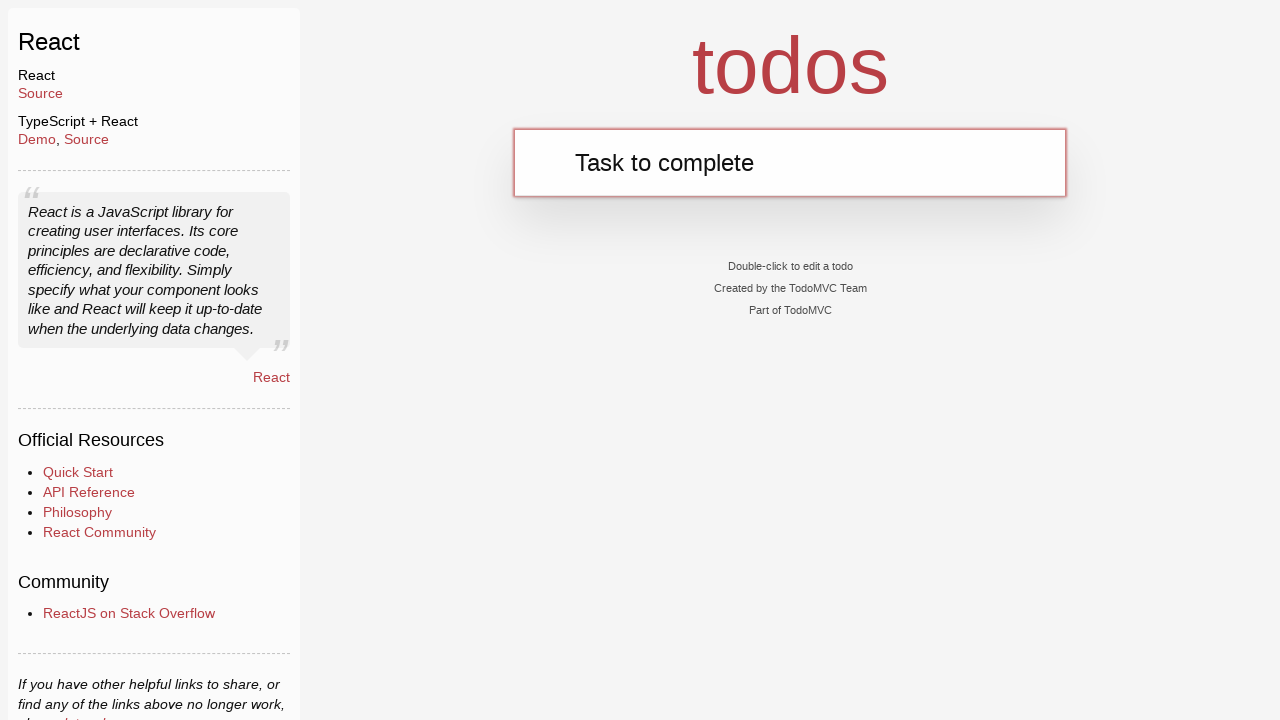

Pressed Enter to create the todo item on .new-todo
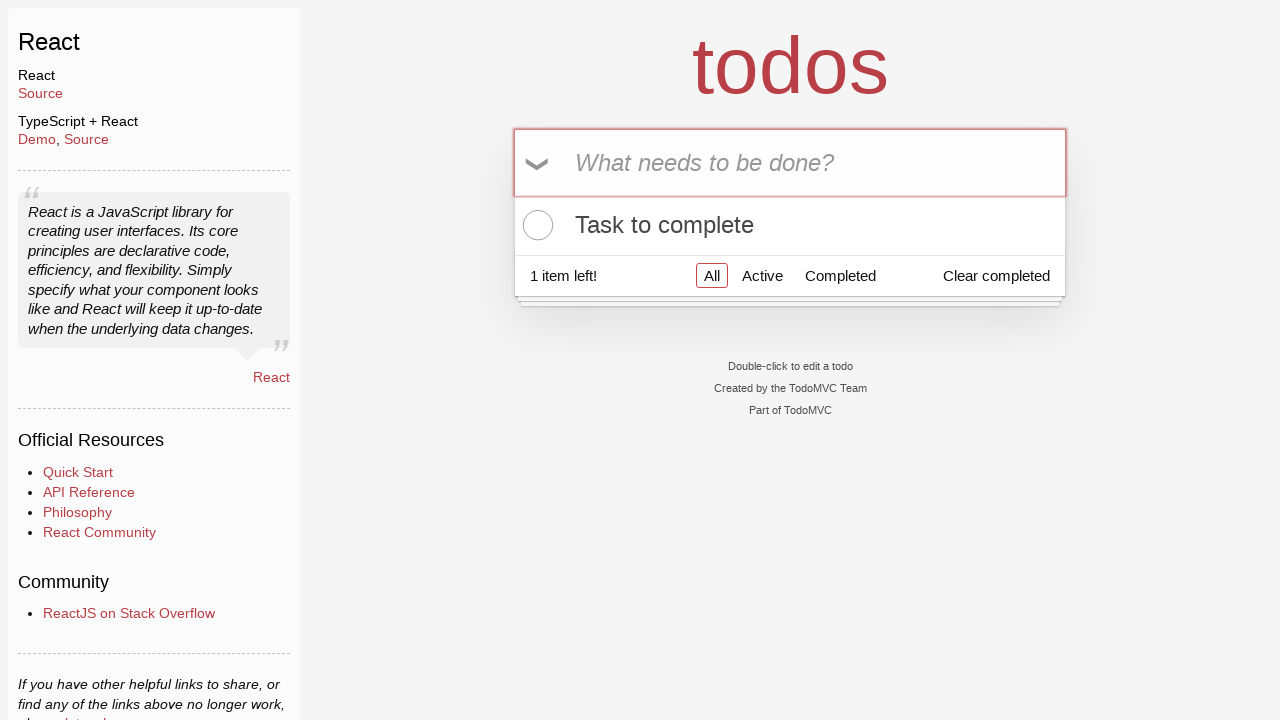

Todo item appeared in the list
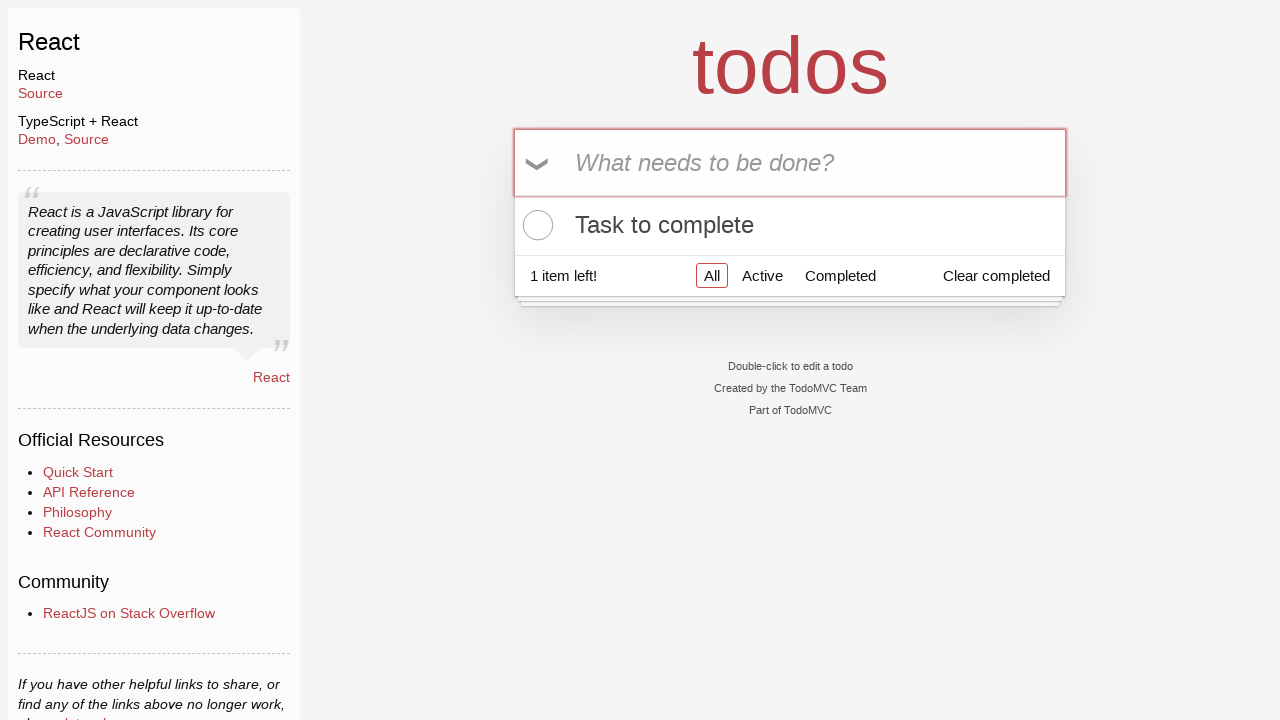

Clicked the toggle checkbox to mark todo as complete at (535, 225) on .todo-list li .toggle
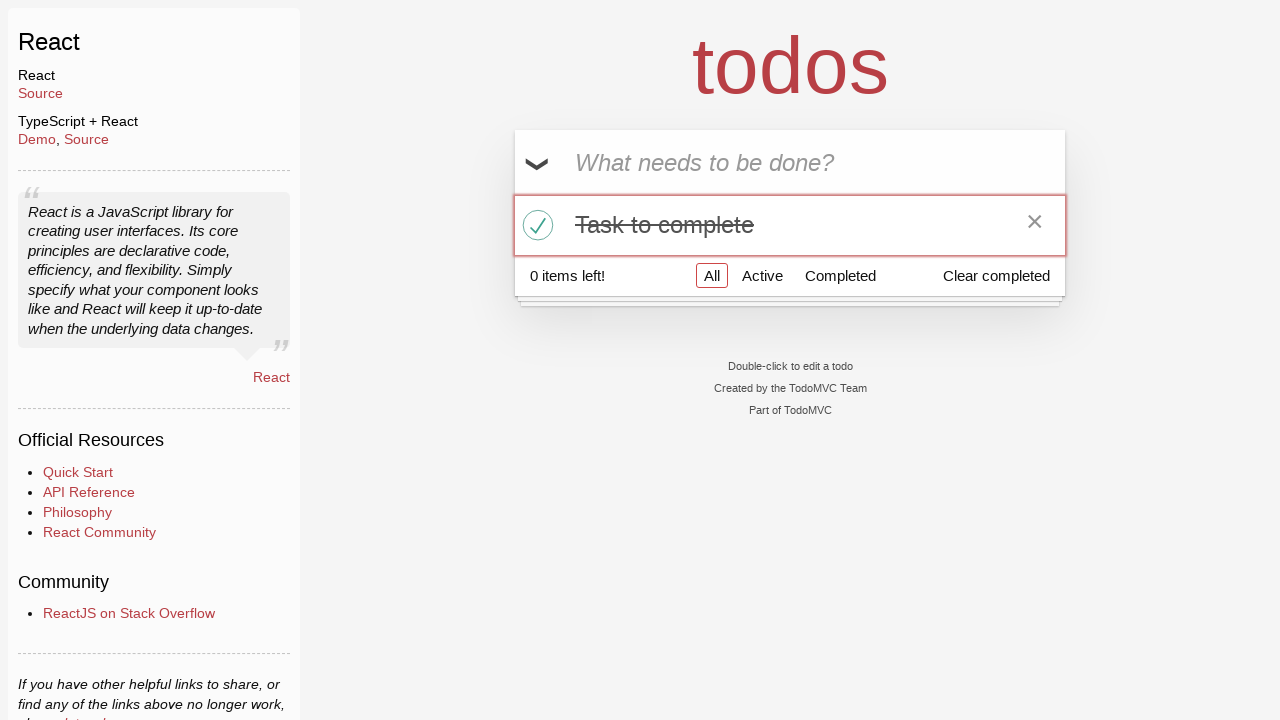

Verified that todo item has completed class with green checkmark and strikethrough styling
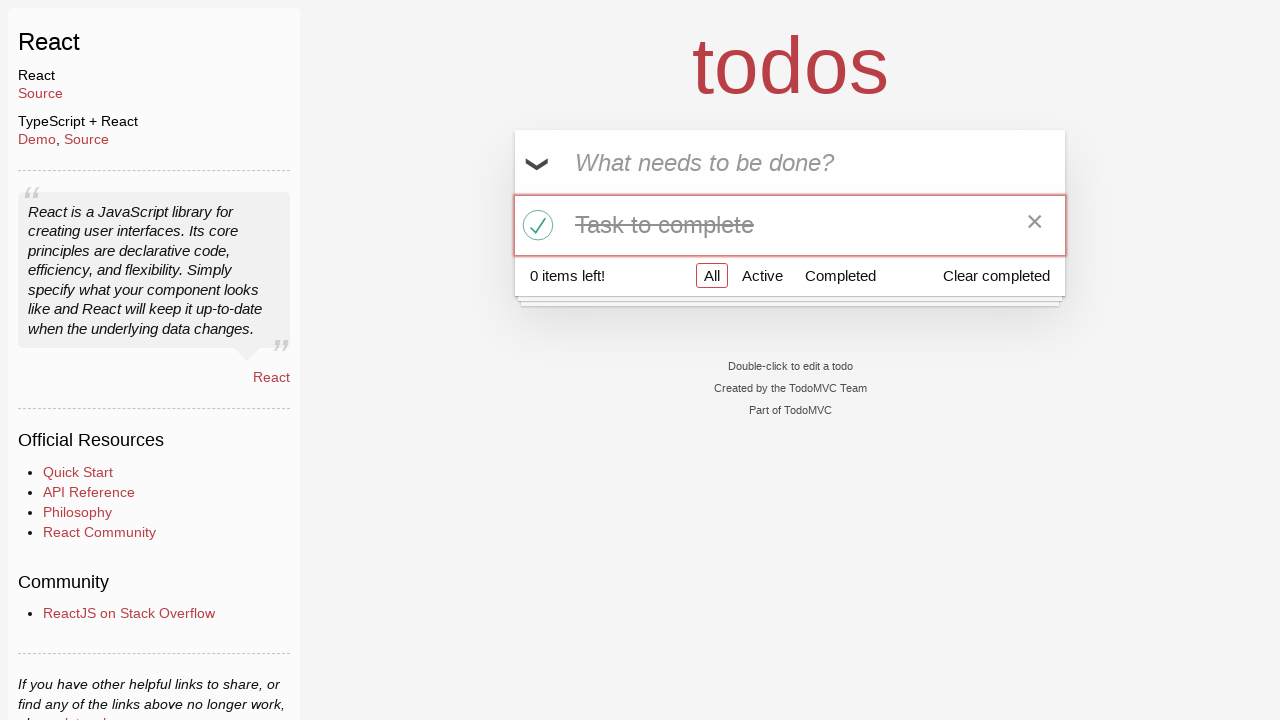

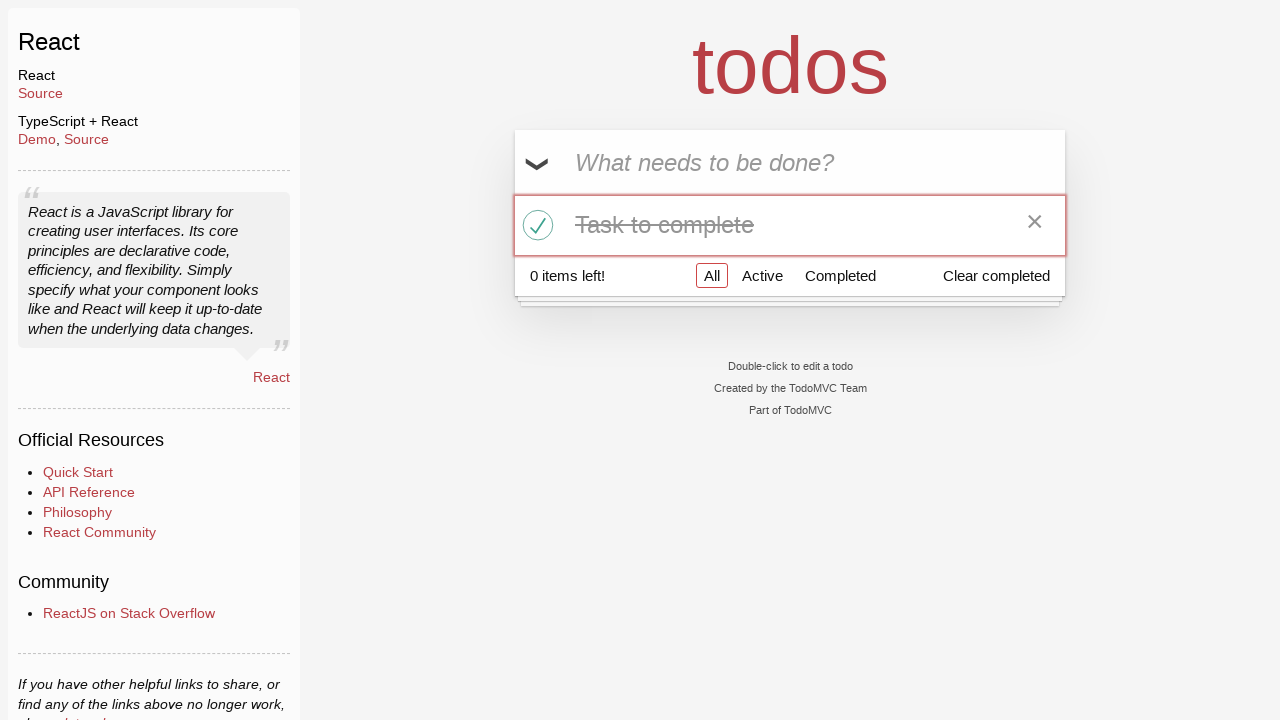